Demonstrates drag-and-drop-by-offset mouse action by dragging element A to a specific offset position

Starting URL: https://crossbrowsertesting.github.io/drag-and-drop

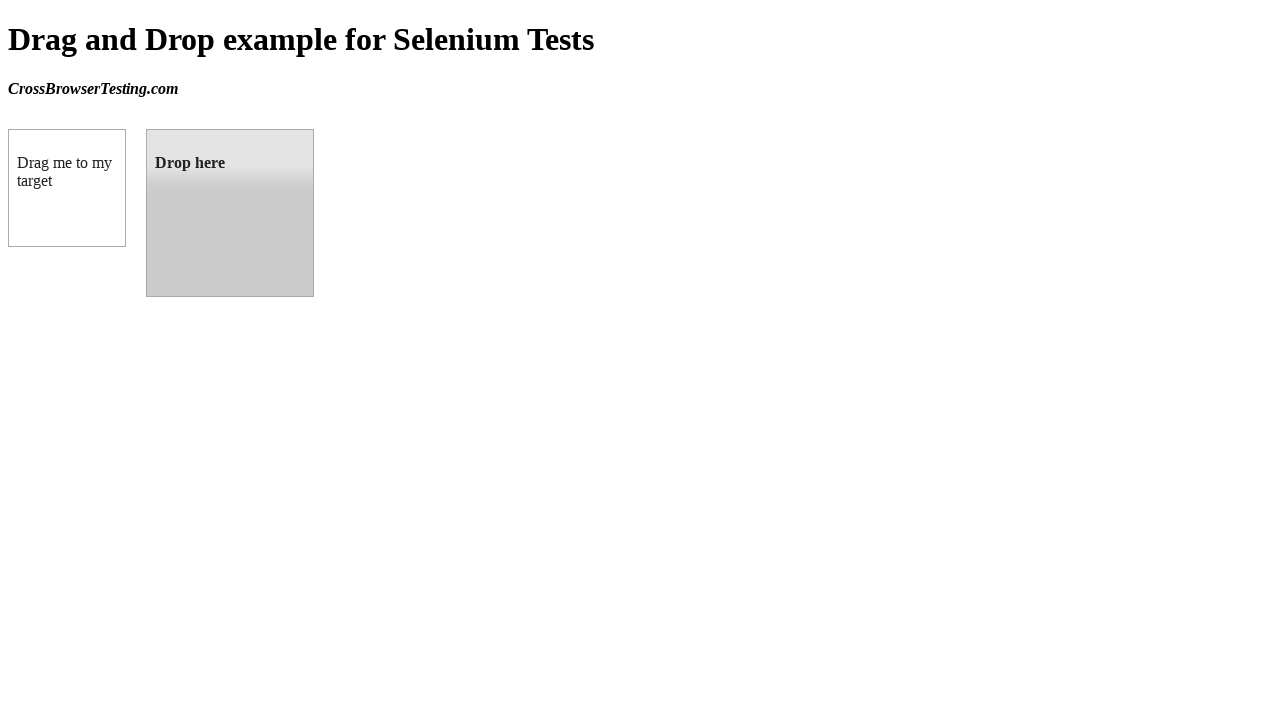

Located draggable element with id 'draggable'
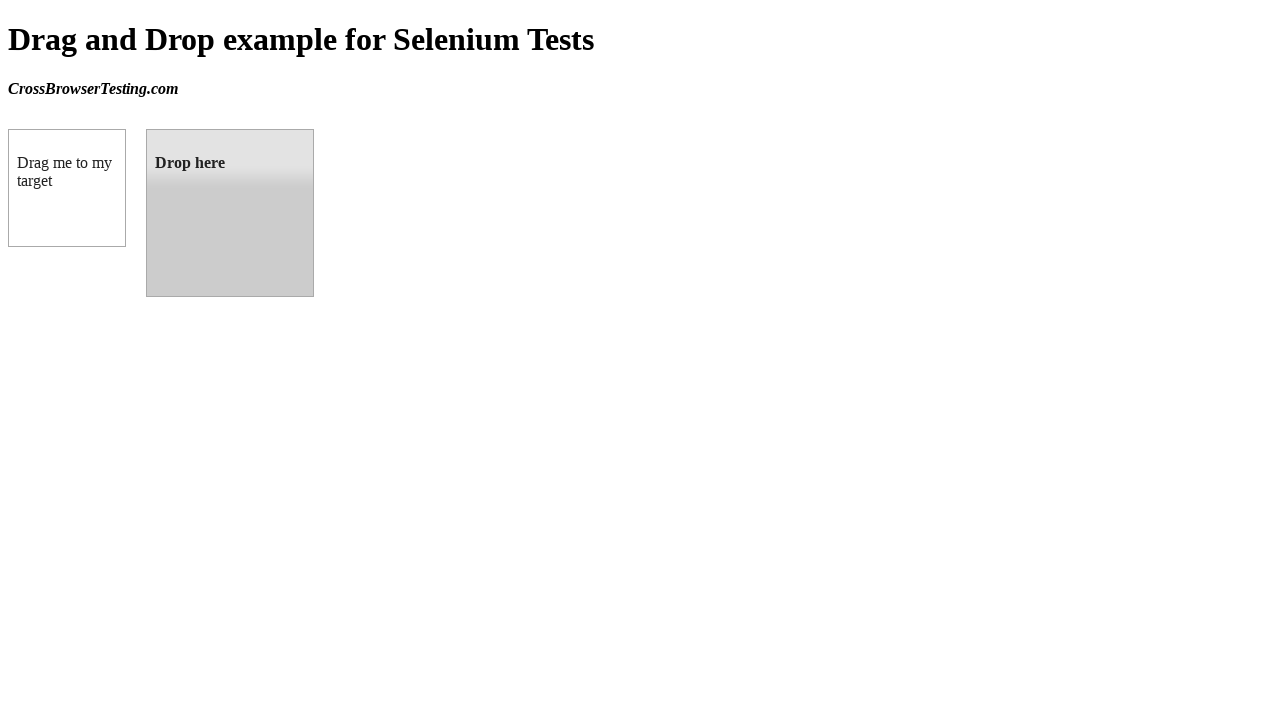

Located droppable target element with id 'droppable'
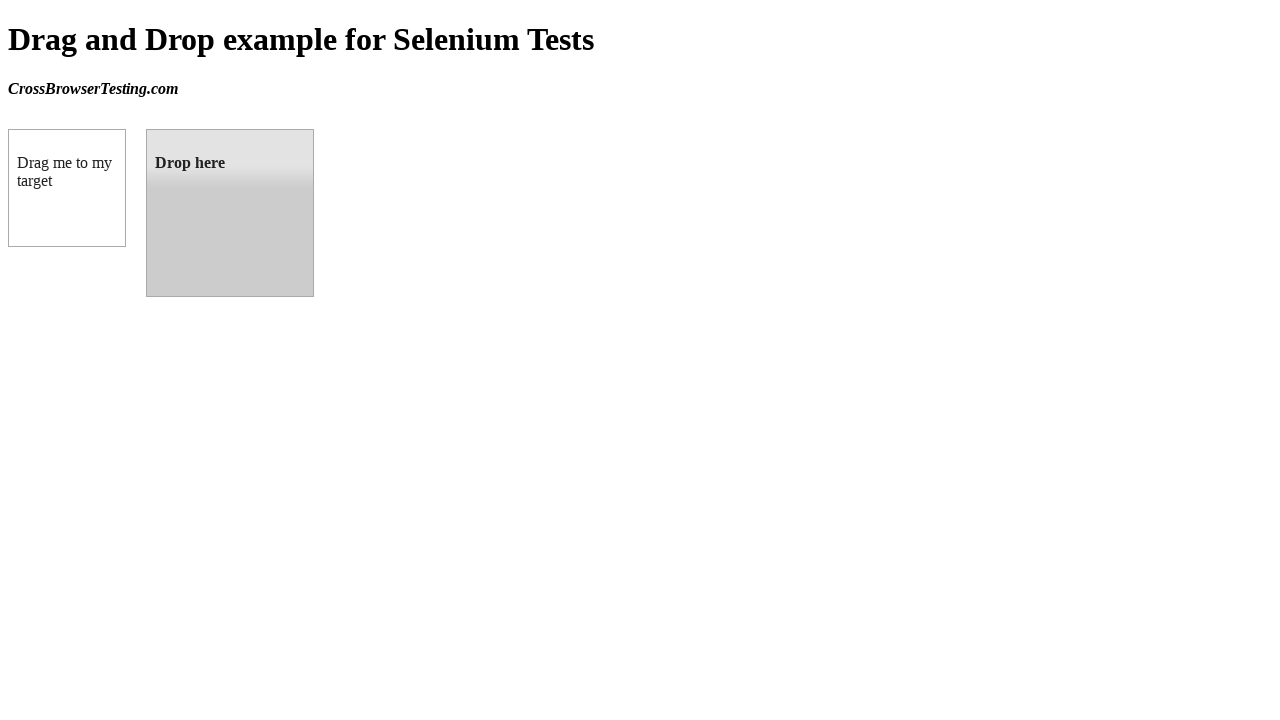

Retrieved bounding box coordinates of target element
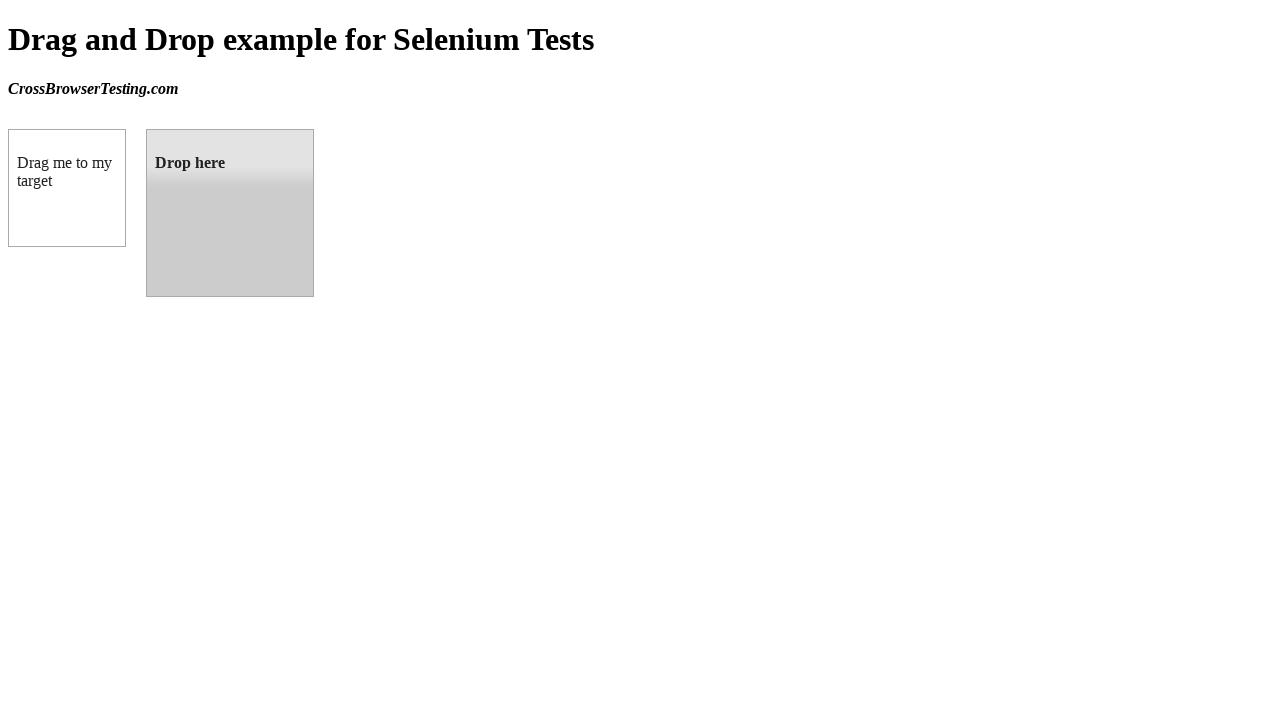

Dragged element A to target position via drag_to action at (230, 213)
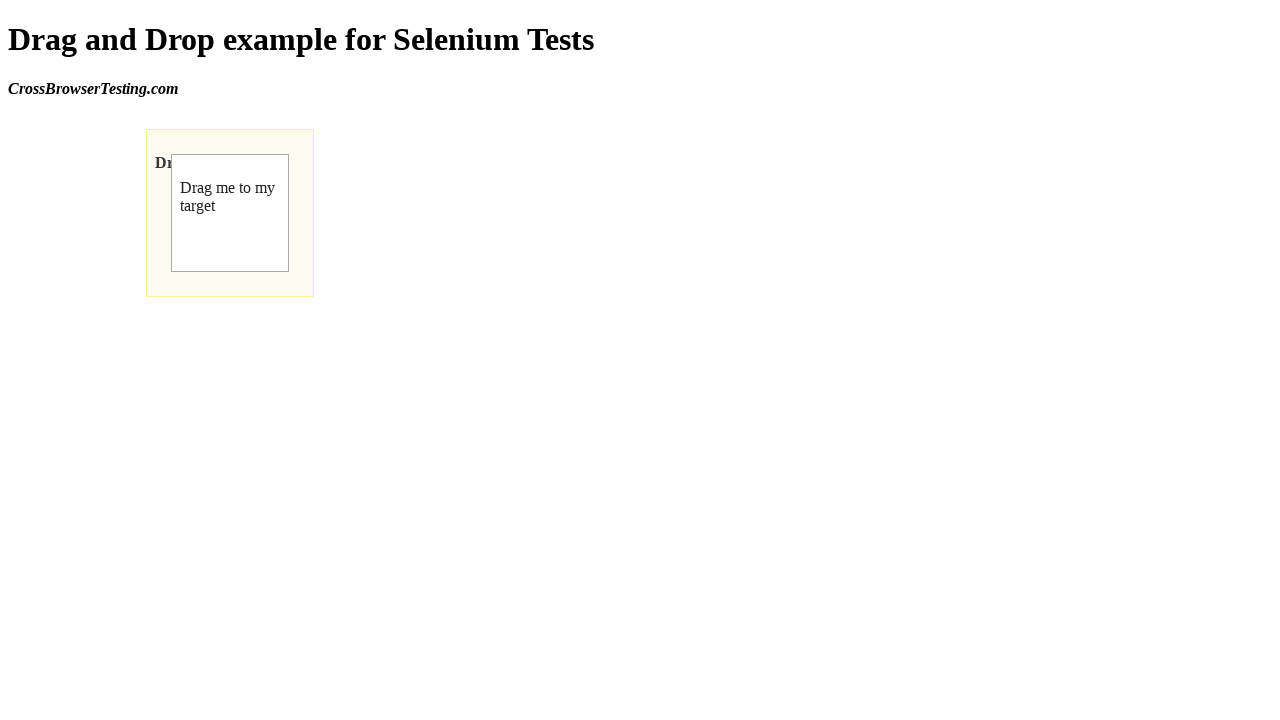

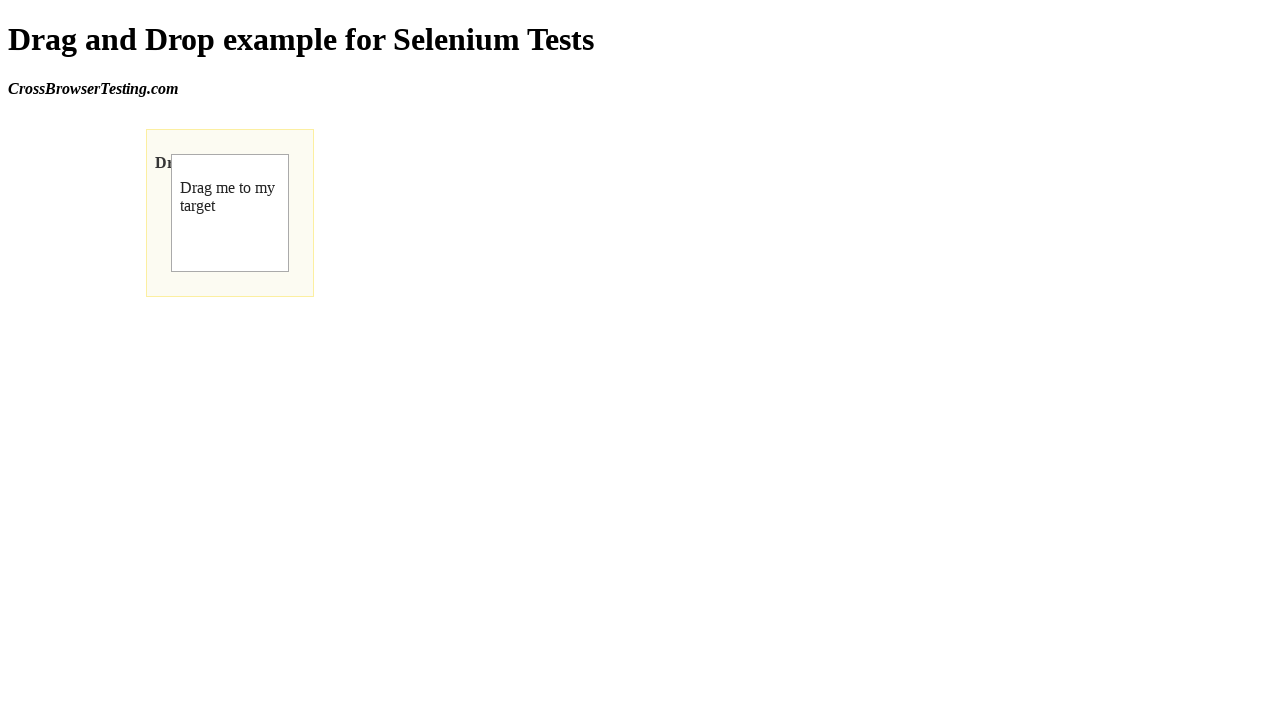